Tests mouse release action by performing click-and-hold on source element, moving to target element, and then releasing the mouse button.

Starting URL: https://crossbrowsertesting.github.io/drag-and-drop

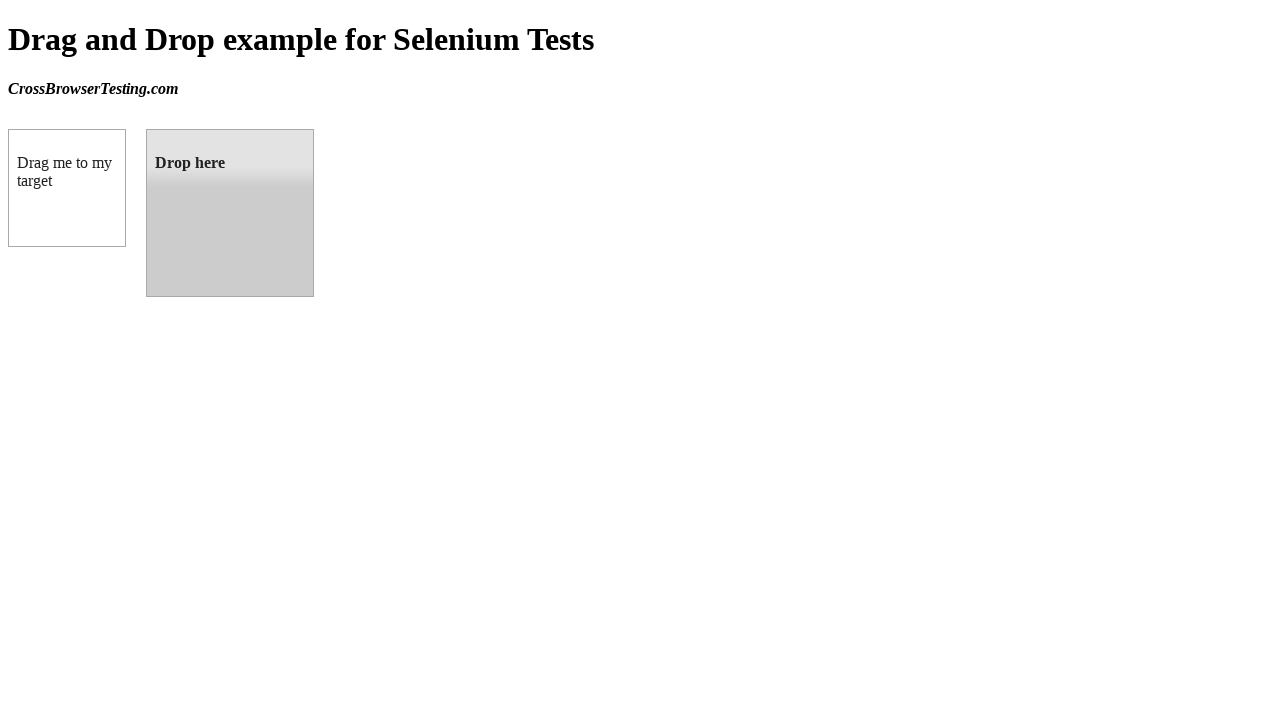

Waited for draggable element to be visible
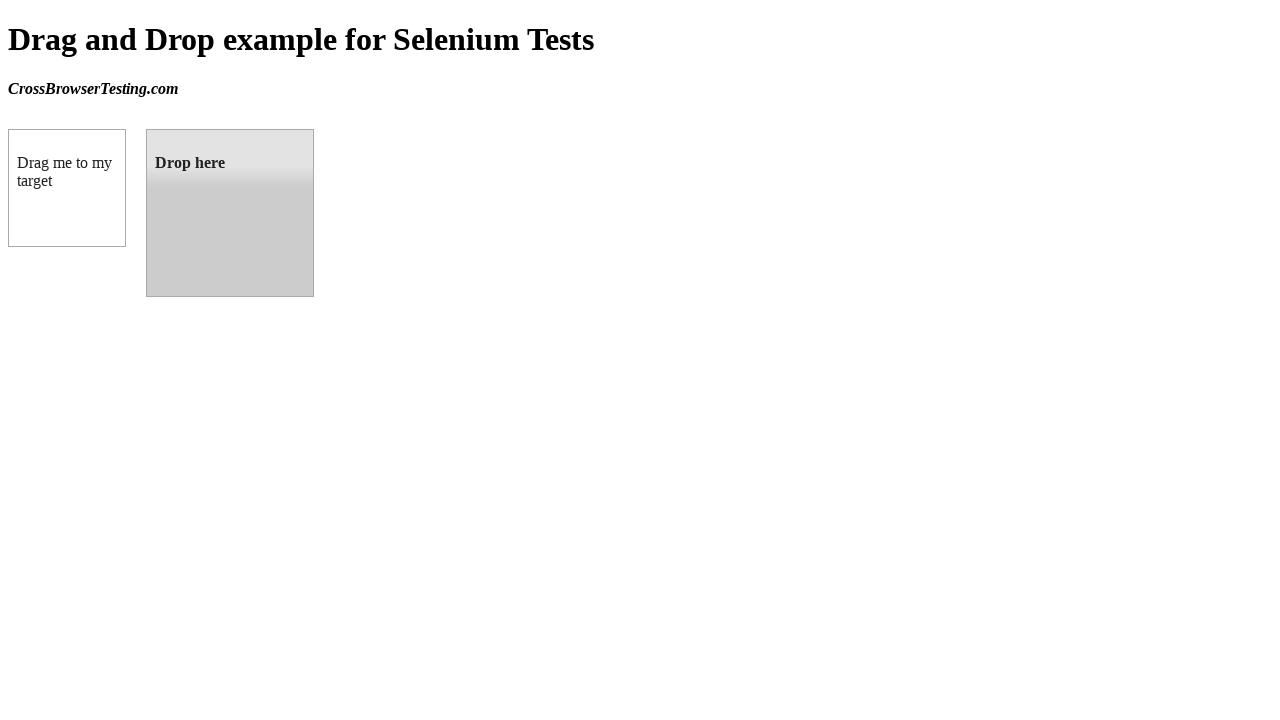

Waited for droppable element to be visible
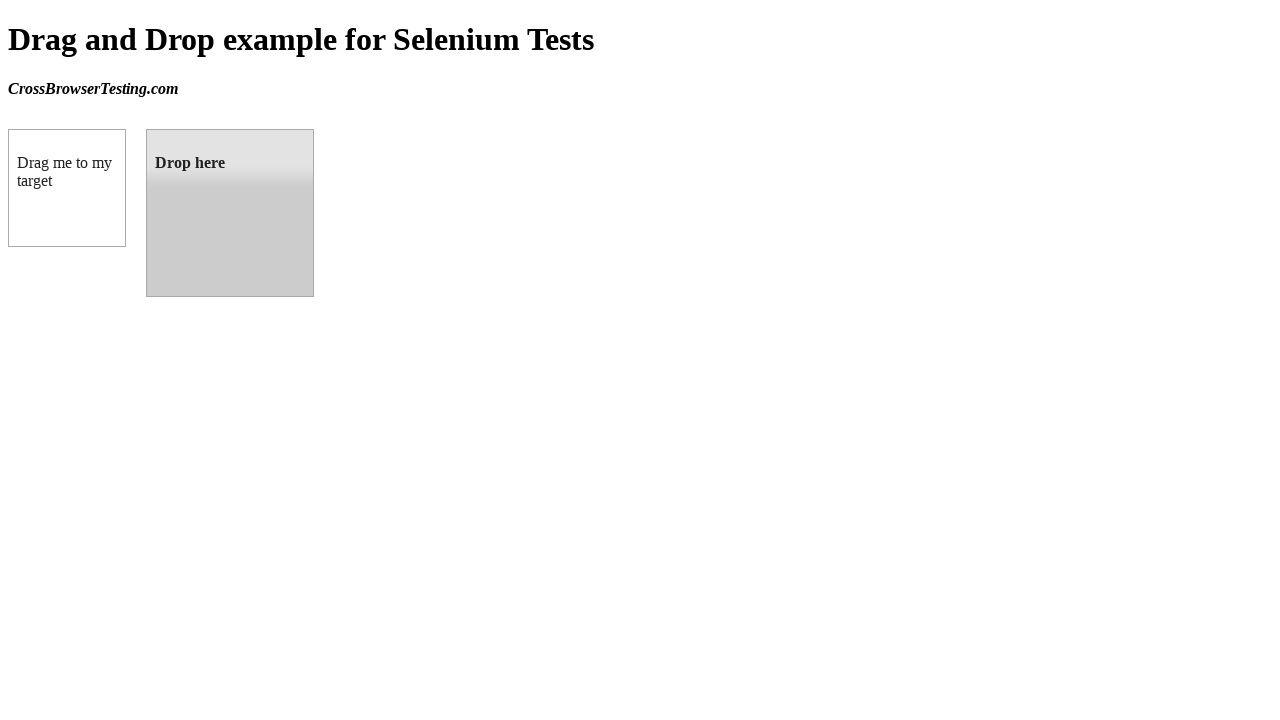

Retrieved bounding box of source (draggable) element
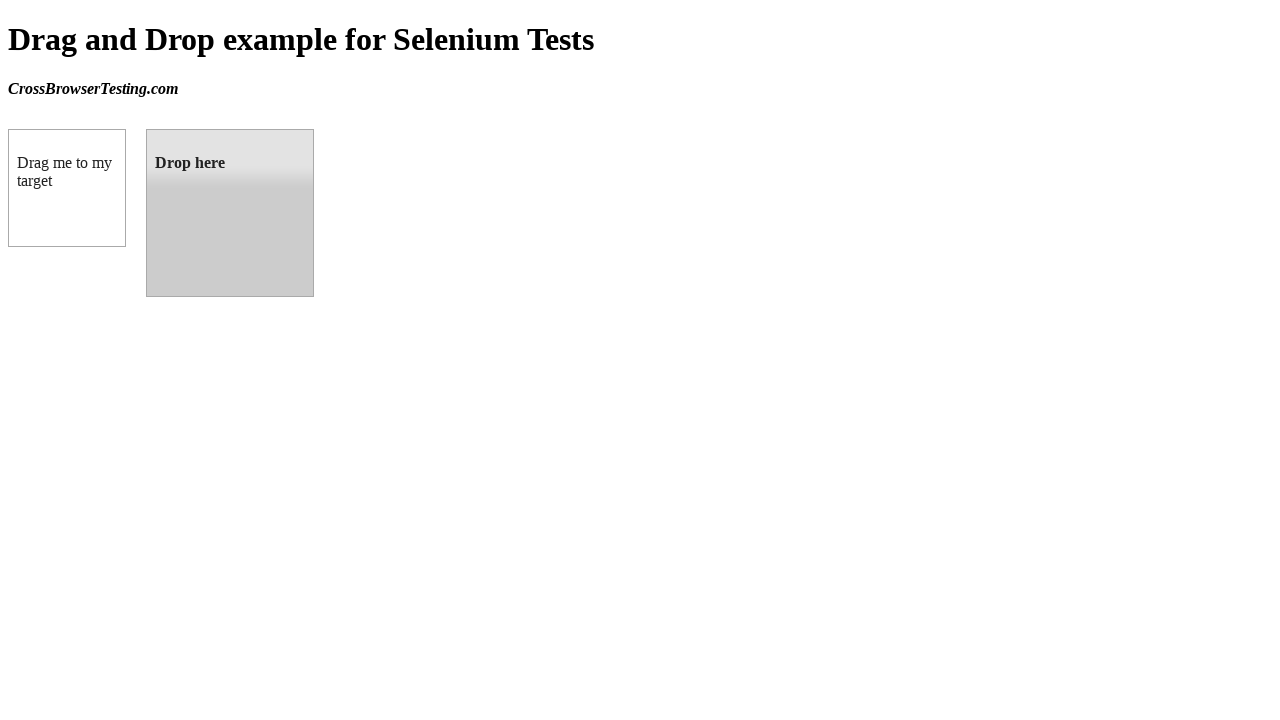

Retrieved bounding box of target (droppable) element
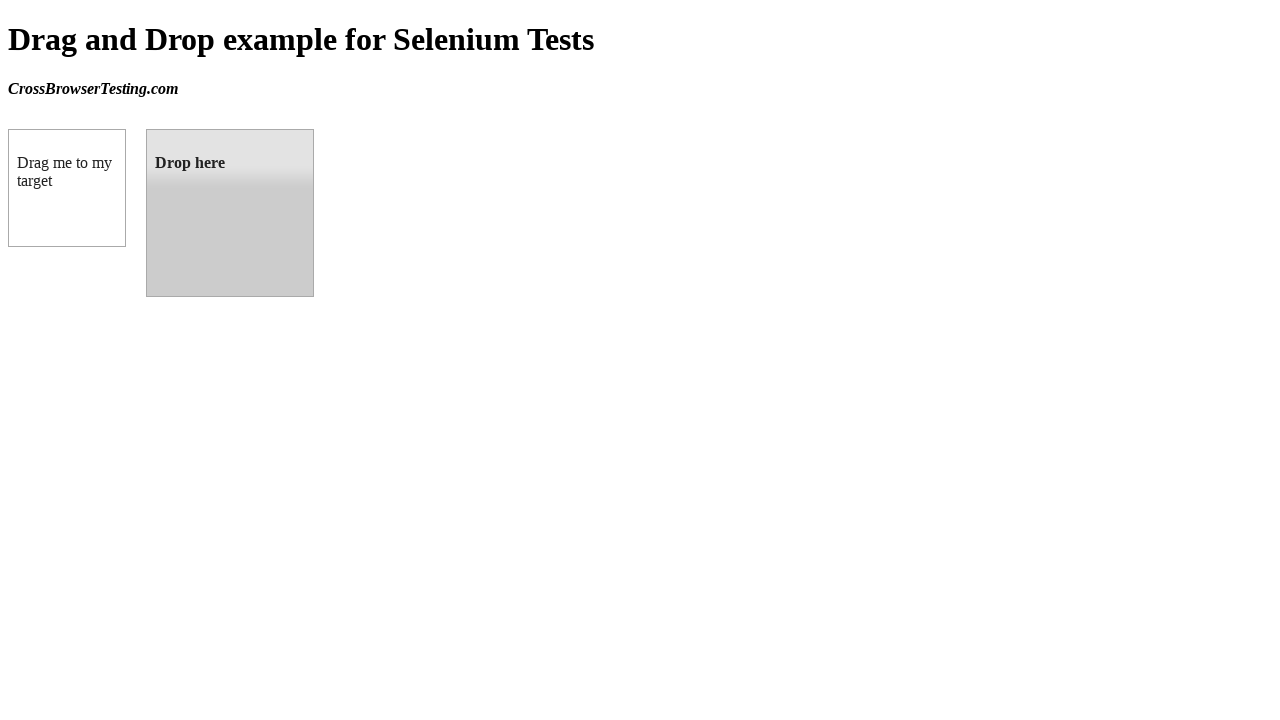

Calculated center positions of source and target elements
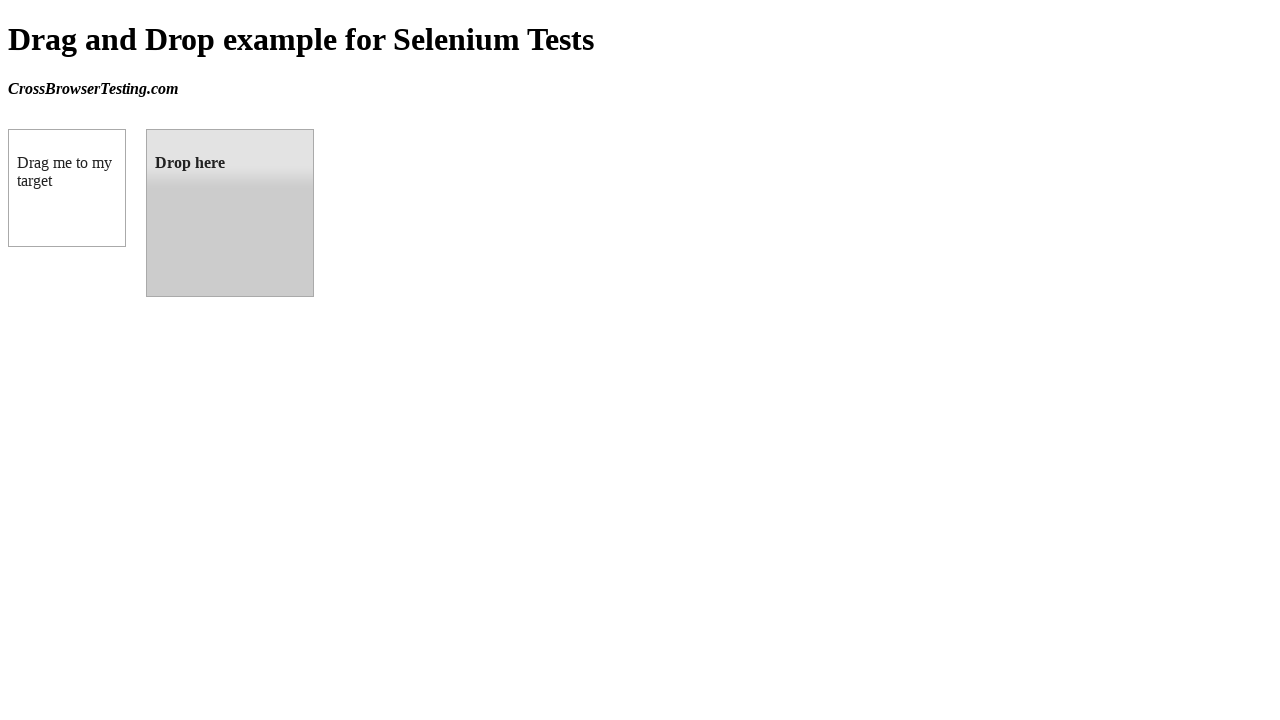

Moved mouse to source element center position at (67, 188)
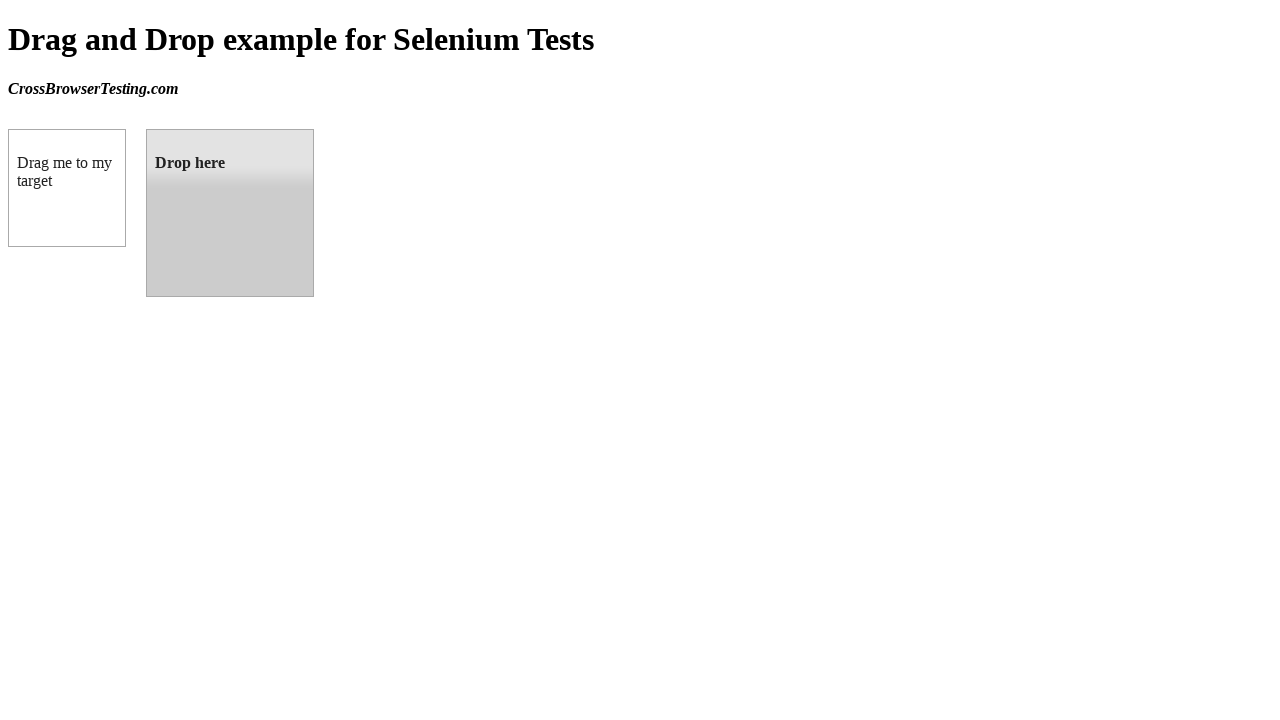

Pressed mouse button down (click and hold) on source element at (67, 188)
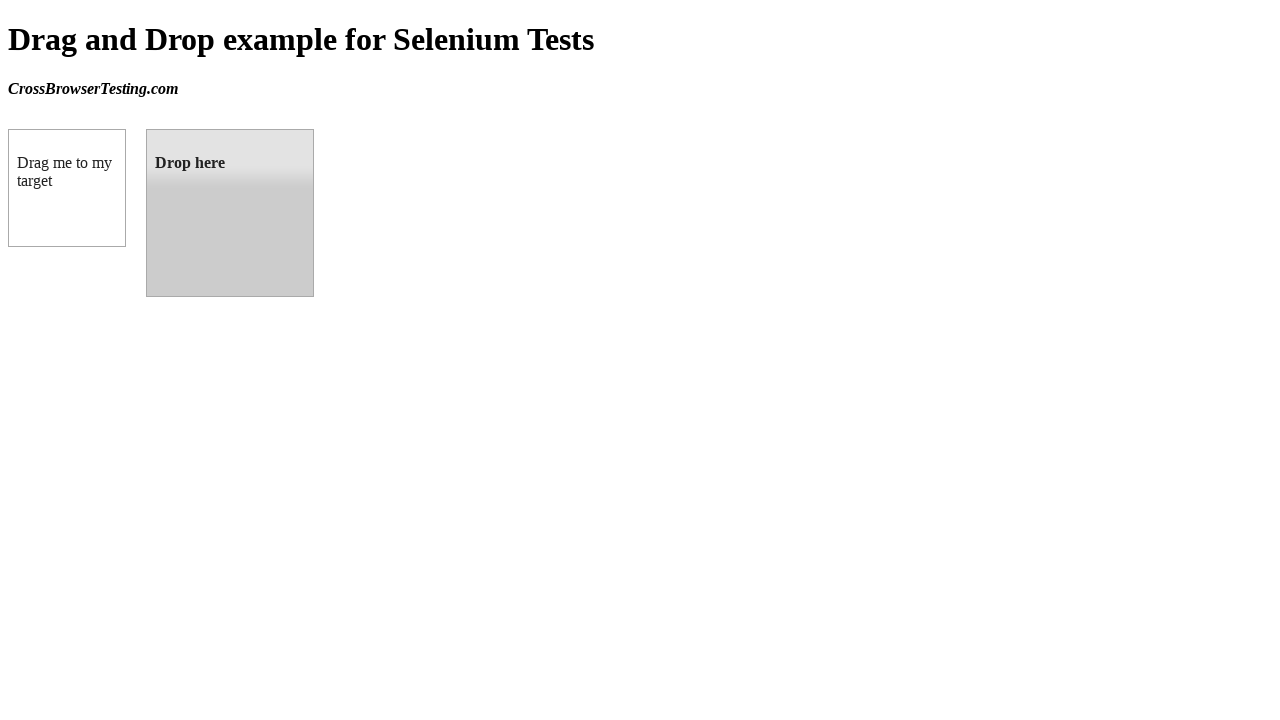

Moved mouse to target element center position while holding button down at (230, 213)
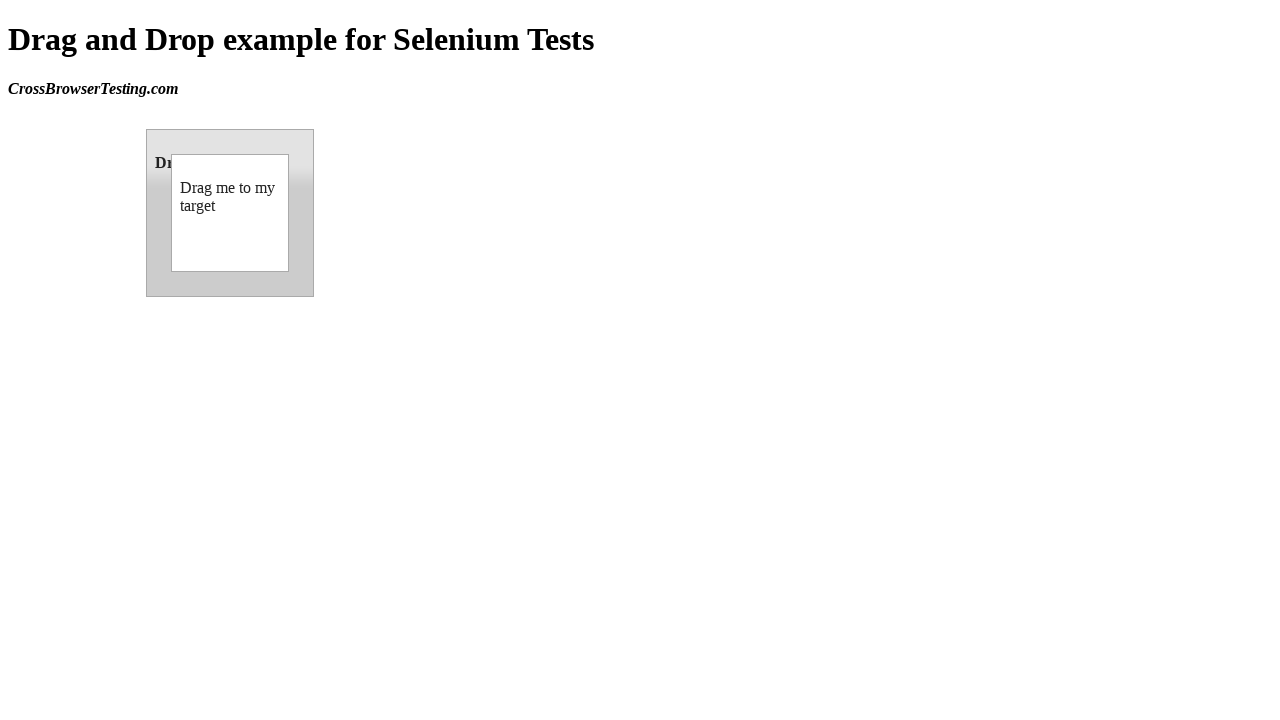

Released mouse button to drop element on target at (230, 213)
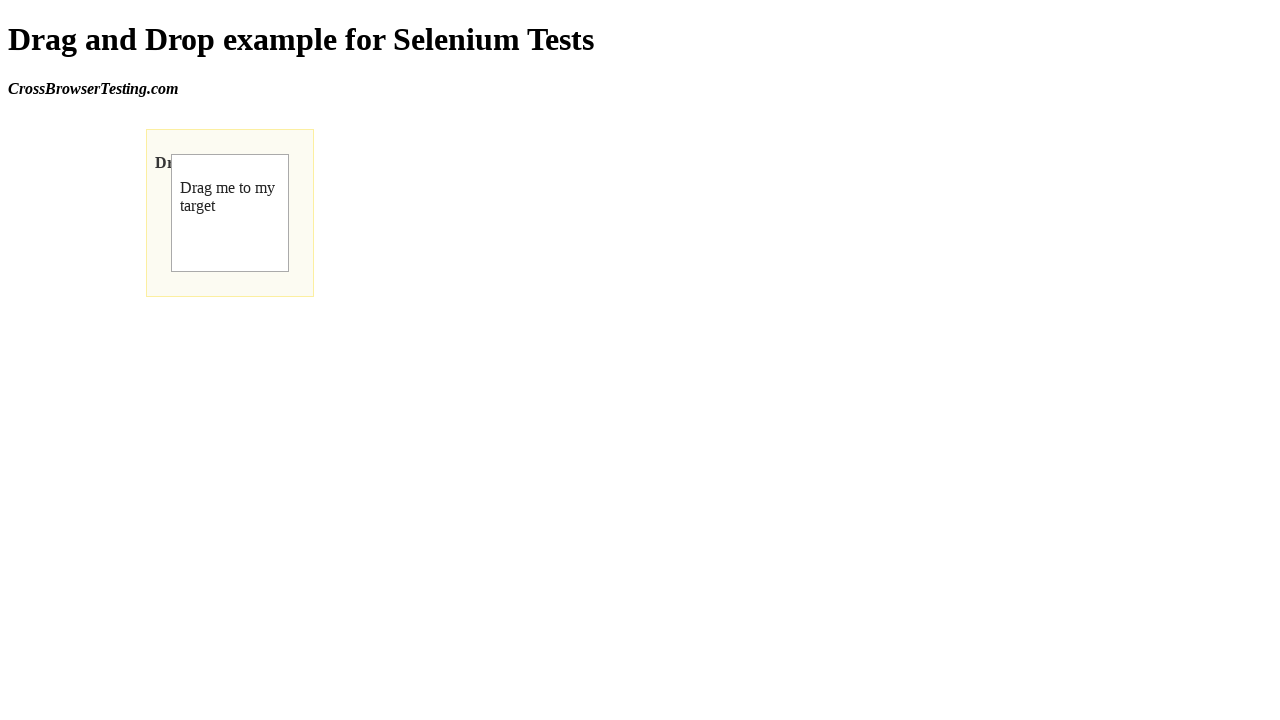

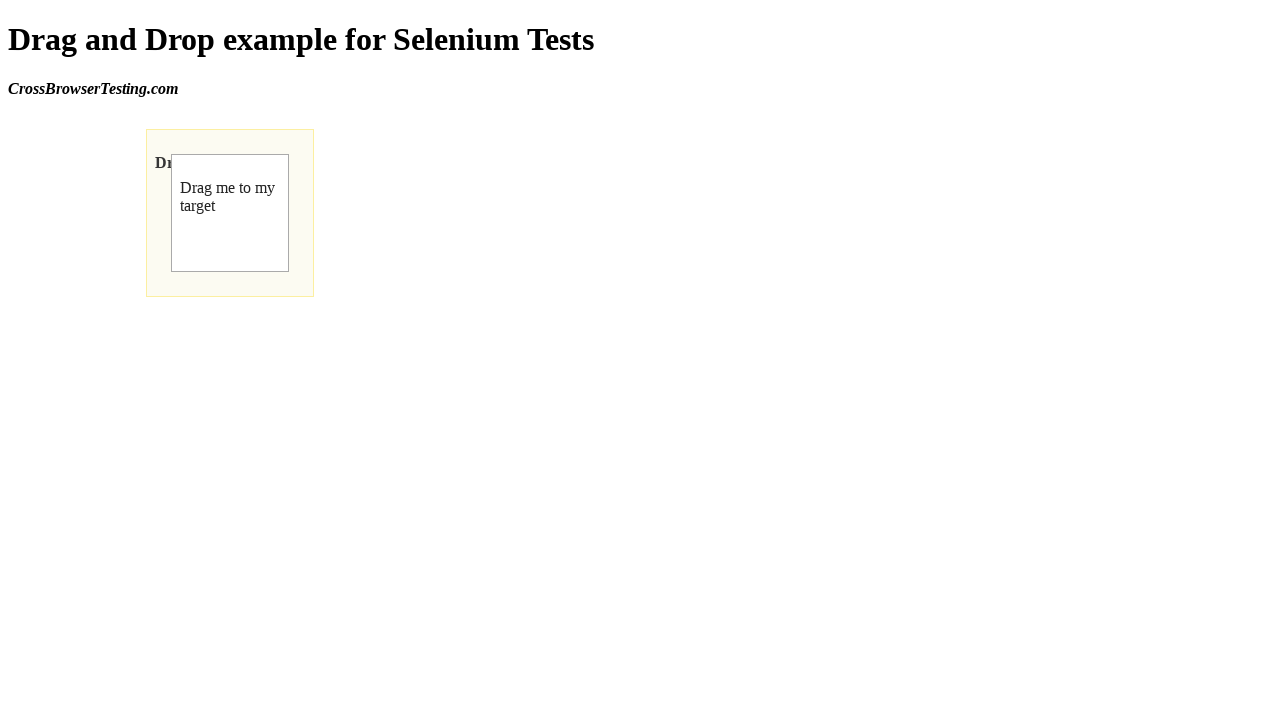